Tests handling multiple browser windows by opening social media links in new tabs, switching between them to verify titles, closing child windows, and returning to the main window

Starting URL: https://syntaxprojects.com/window-popup-modal-demo.php

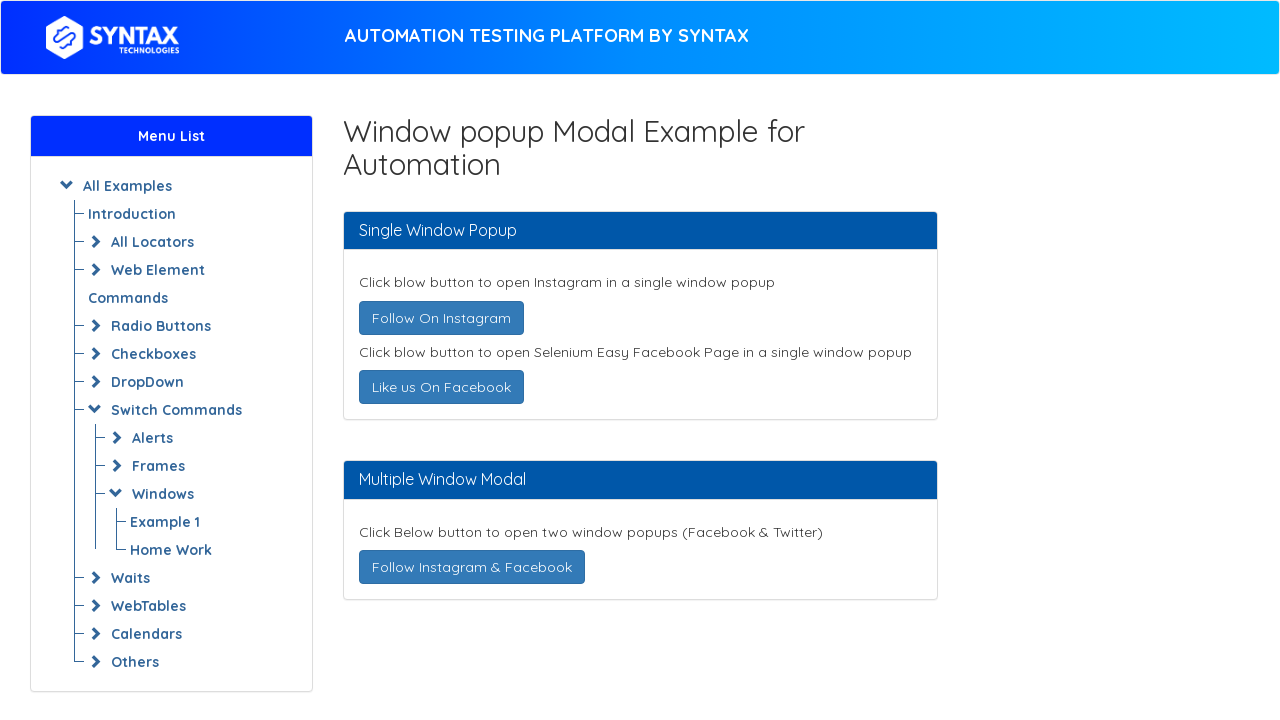

Stored reference to main page
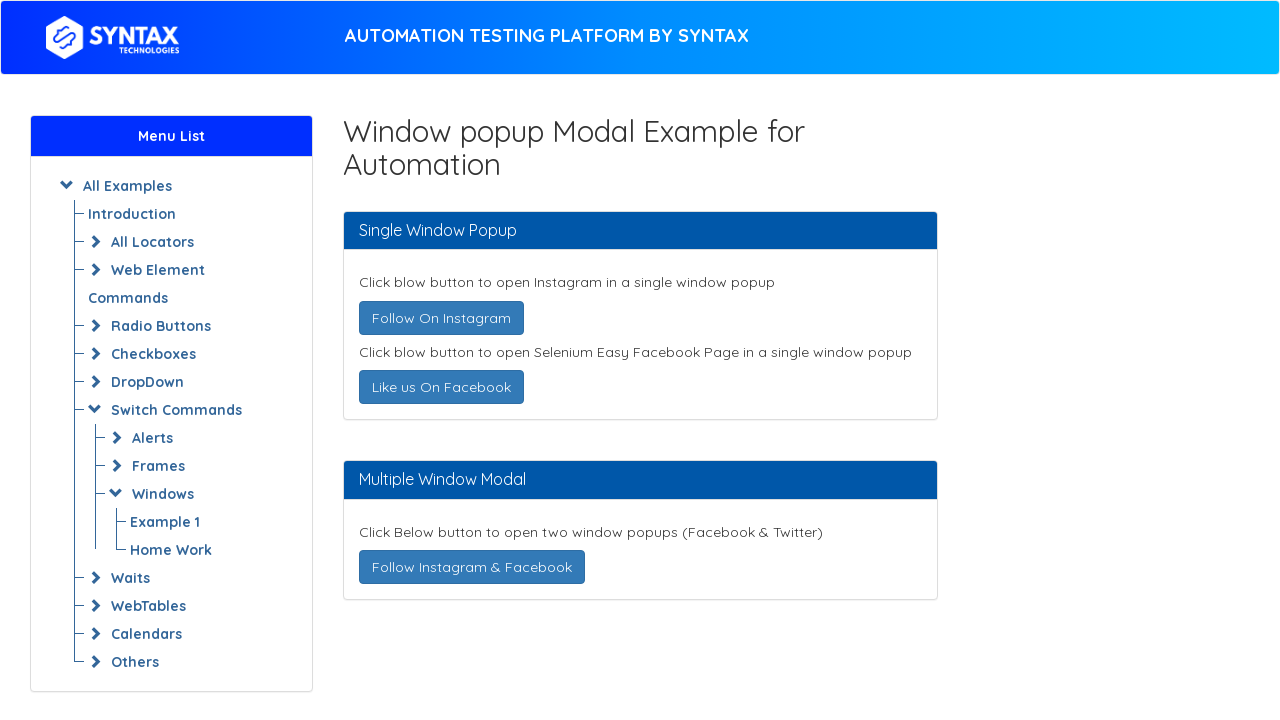

Clicked 'Follow On Instagram' button to open new tab at (441, 318) on text=Follow On Instagram
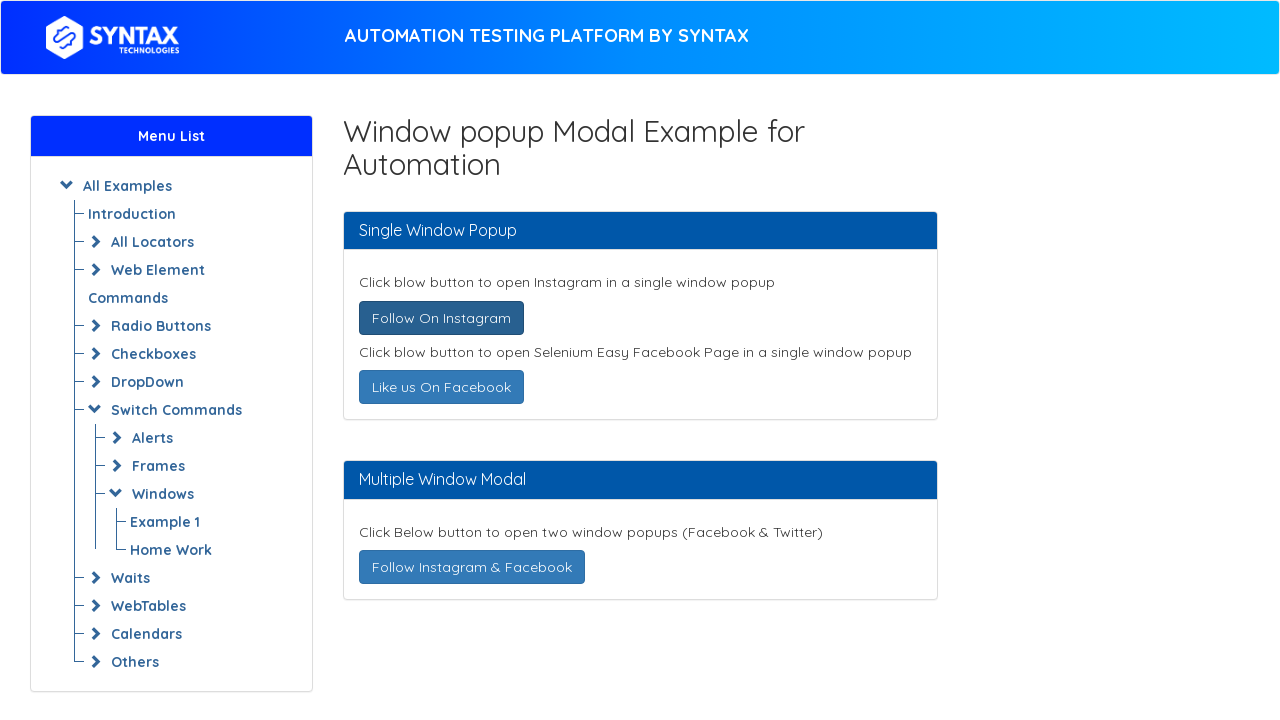

Clicked 'Like us On Facebook' button to open new tab at (441, 387) on text=Like us On Facebook
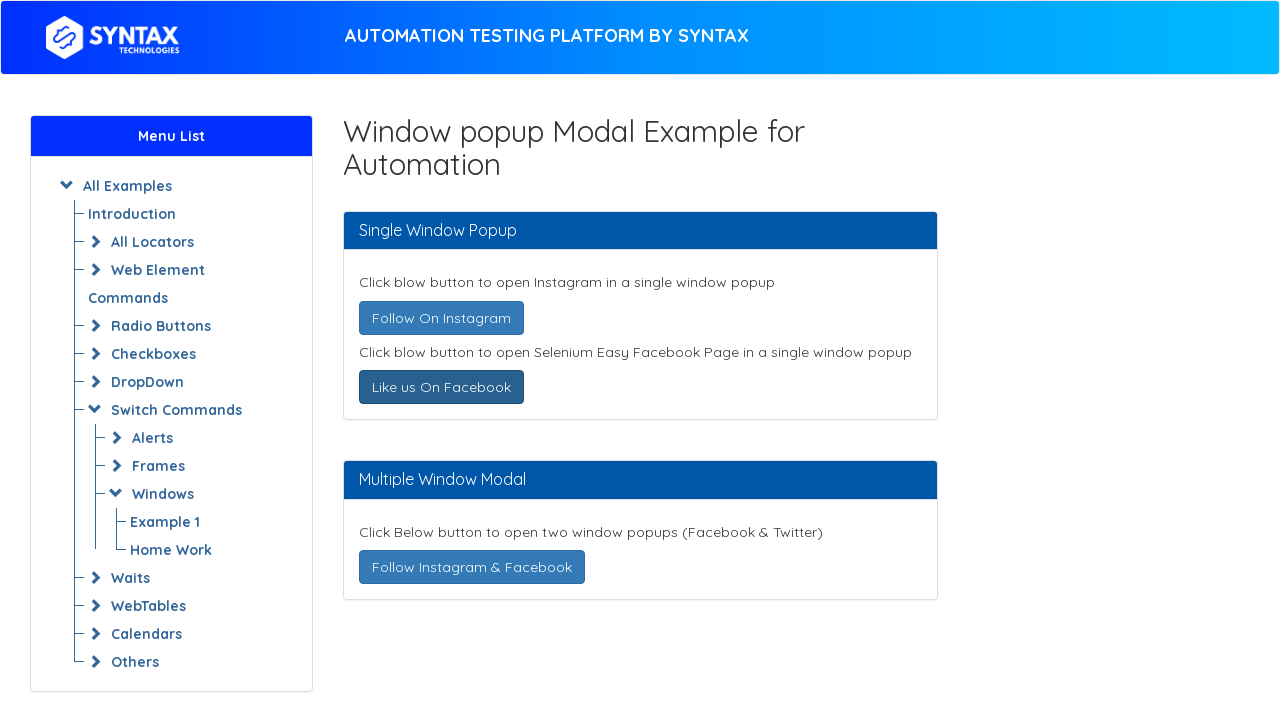

Clicked 'Follow Instagram & Facebook' button to open new tab at (472, 567) on text=Follow Instagram & Facebook
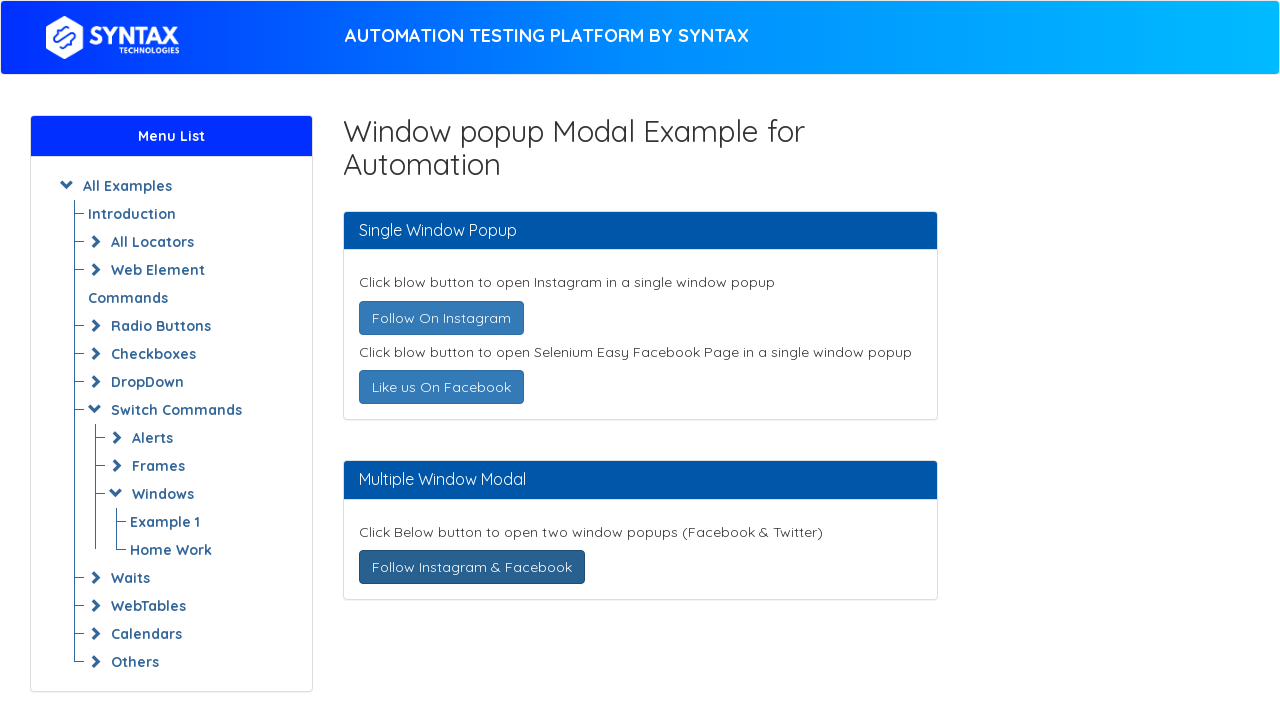

Retrieved all open pages/tabs from context
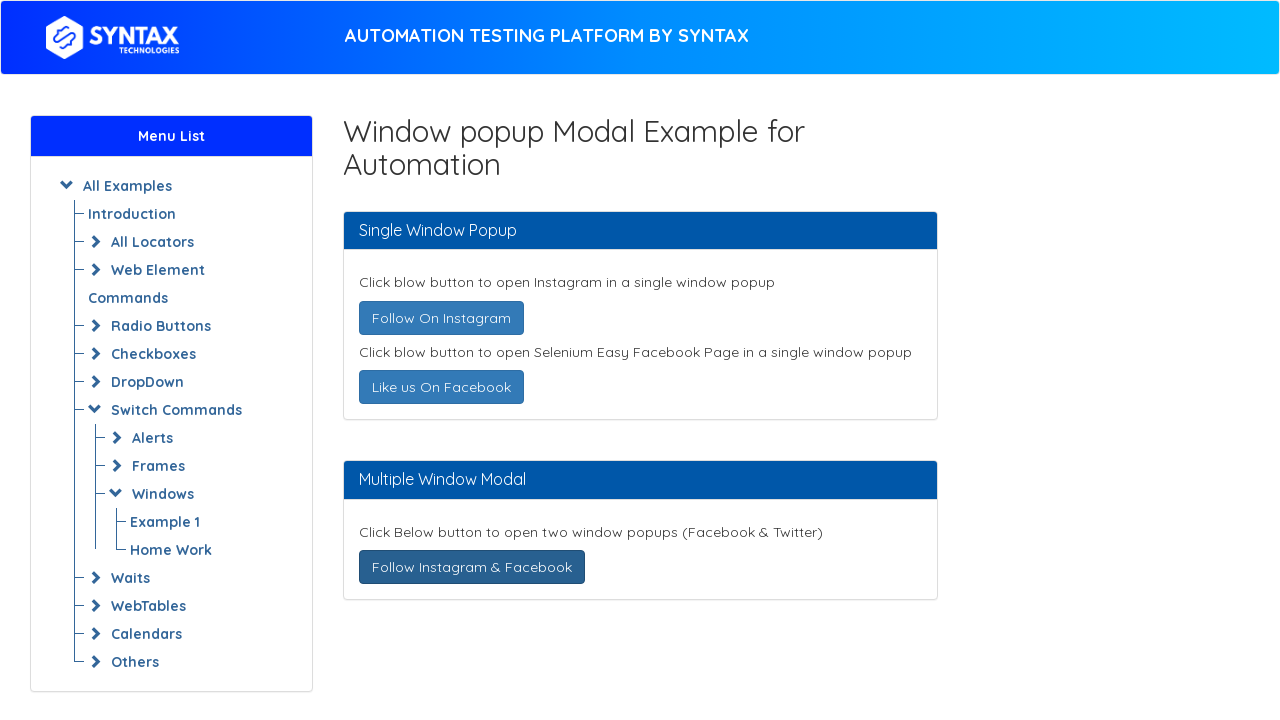

Switched to child window/tab
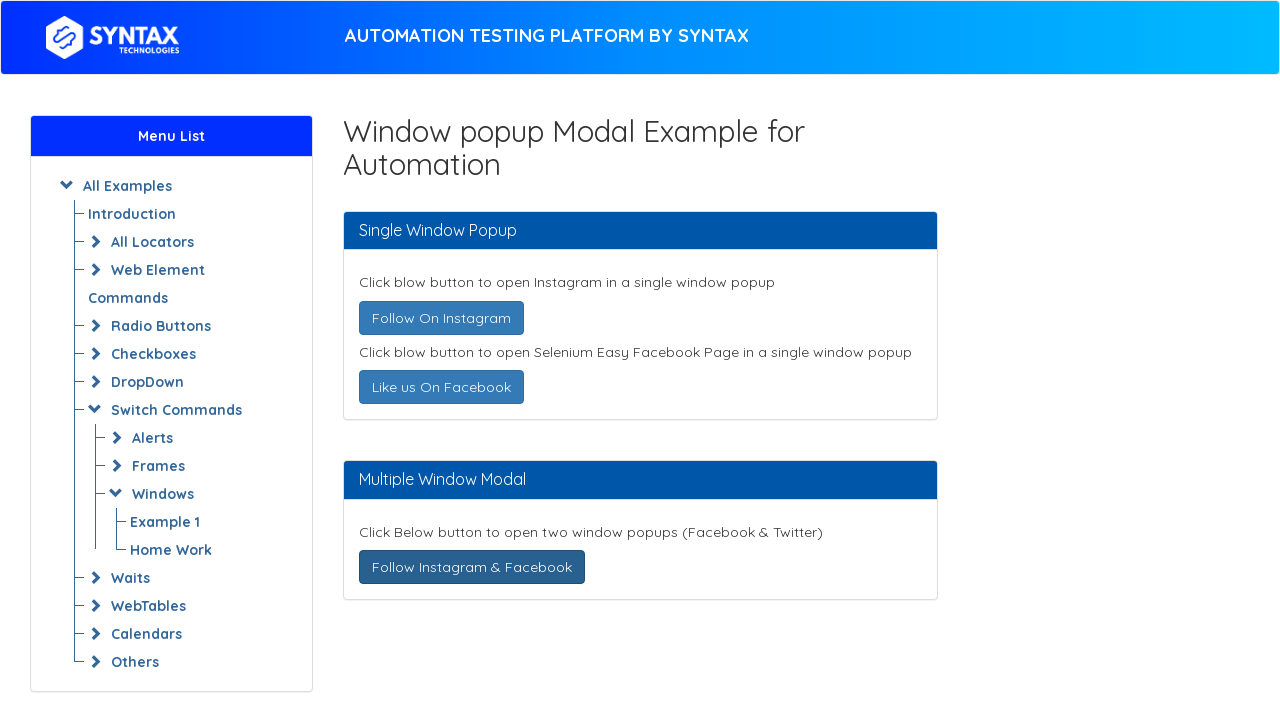

Retrieved page title: 
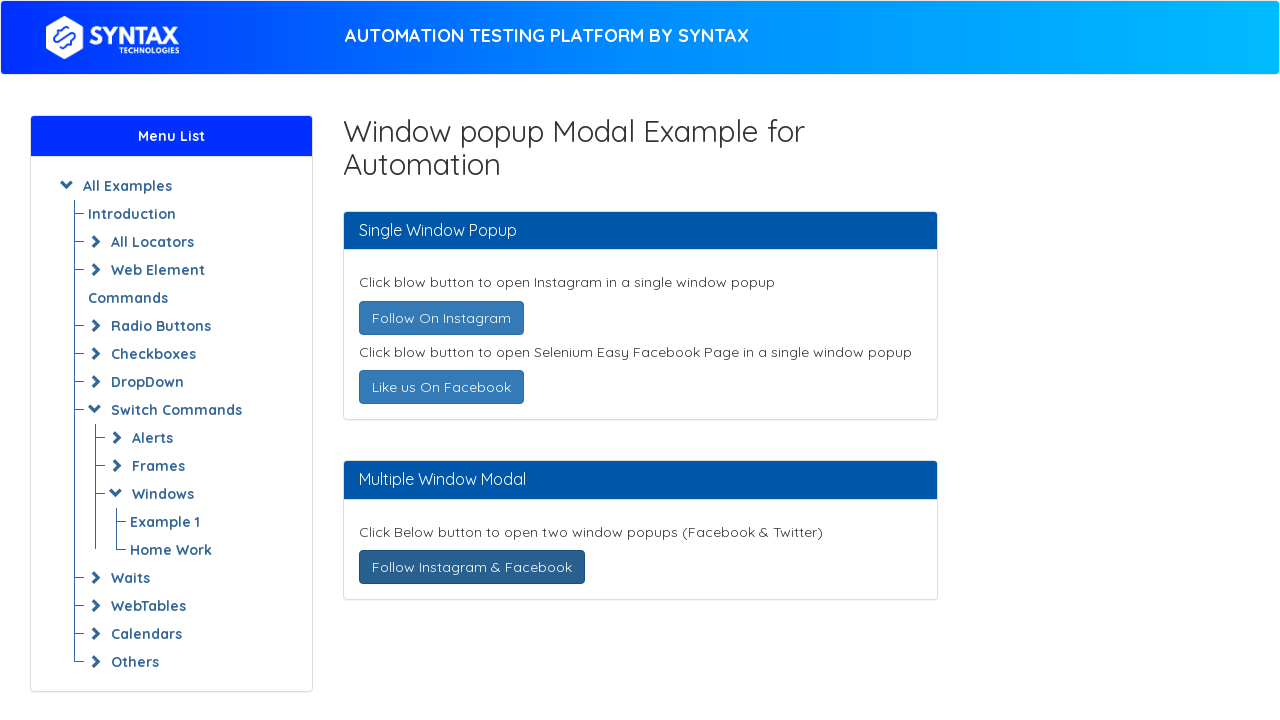

Closed child window/tab
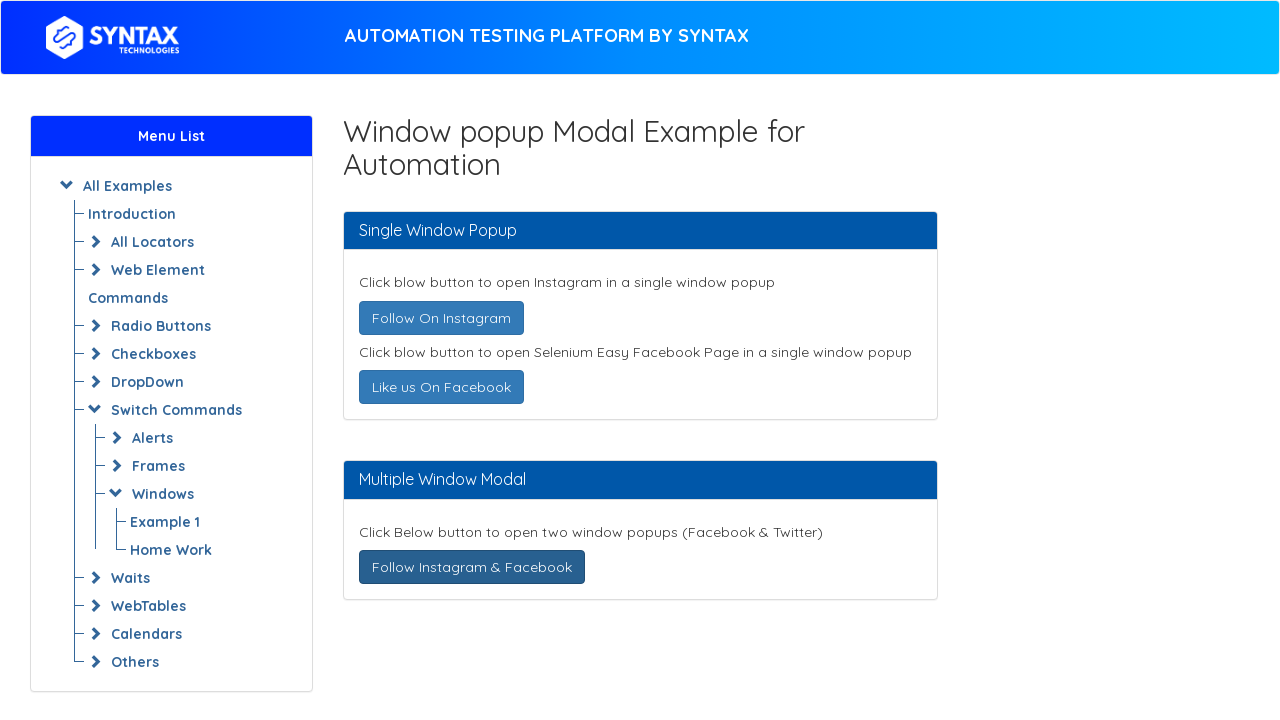

Switched to child window/tab
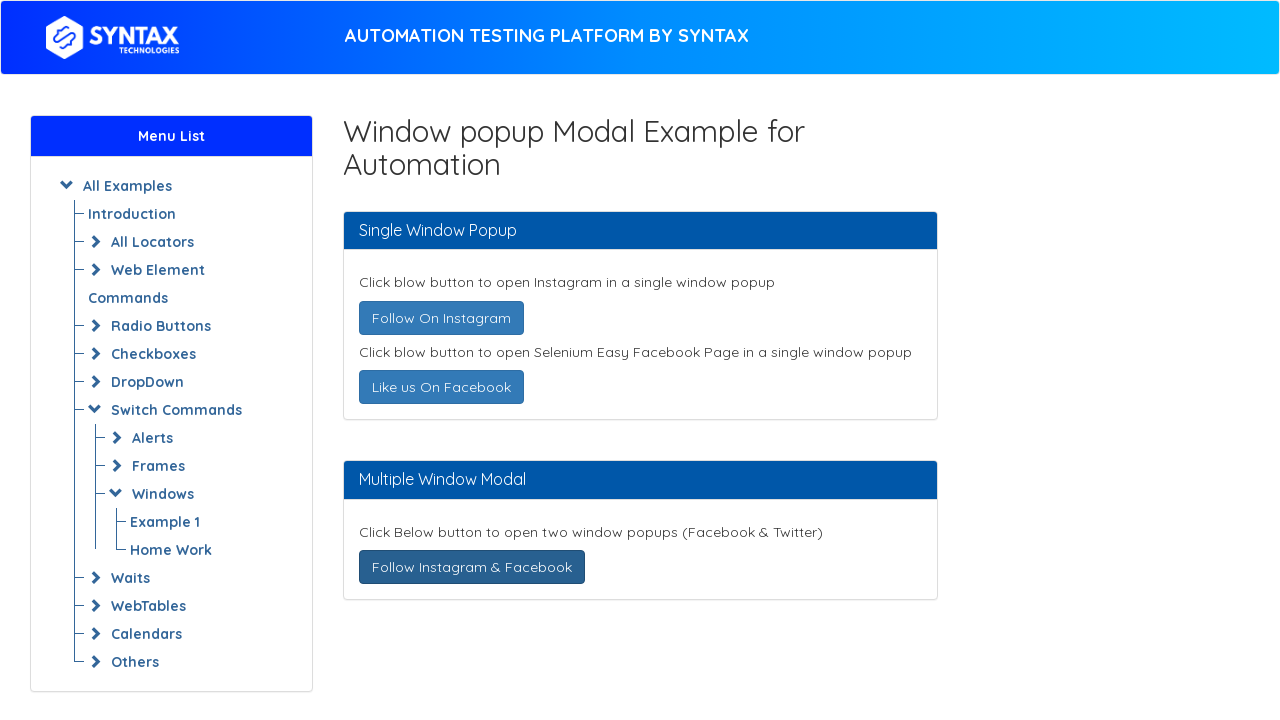

Retrieved page title: 
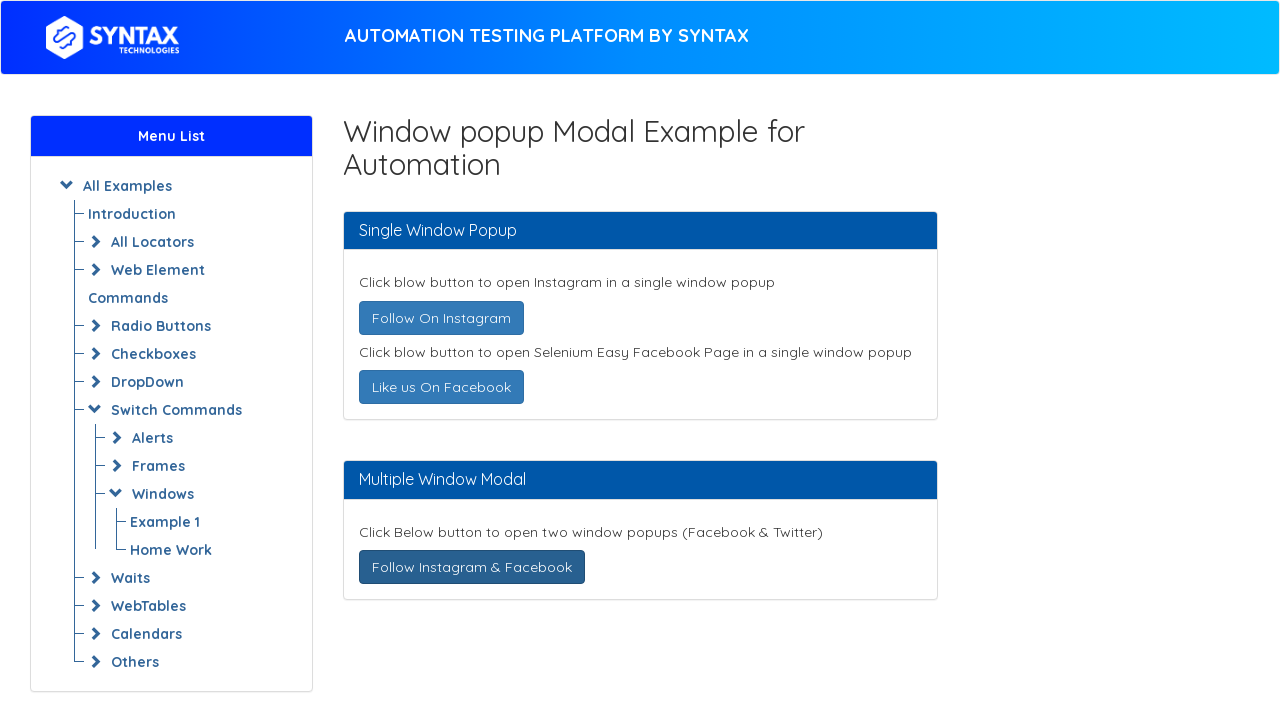

Closed child window/tab
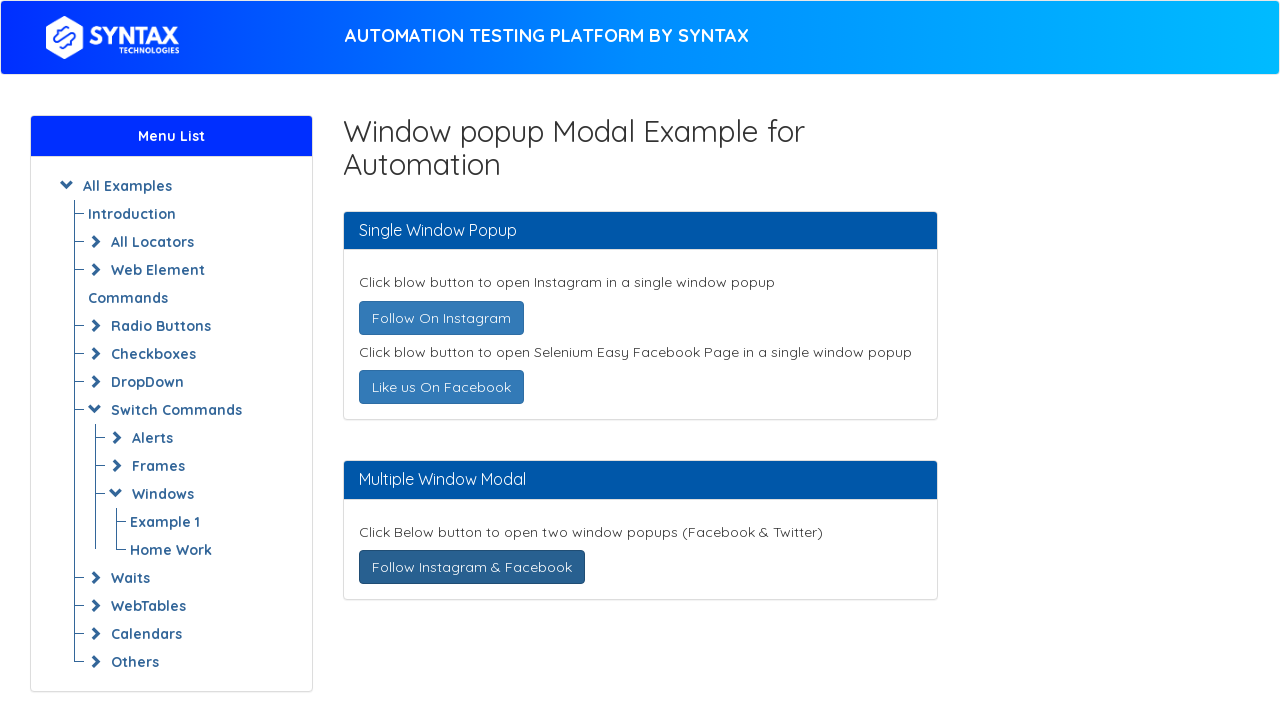

Switched to child window/tab
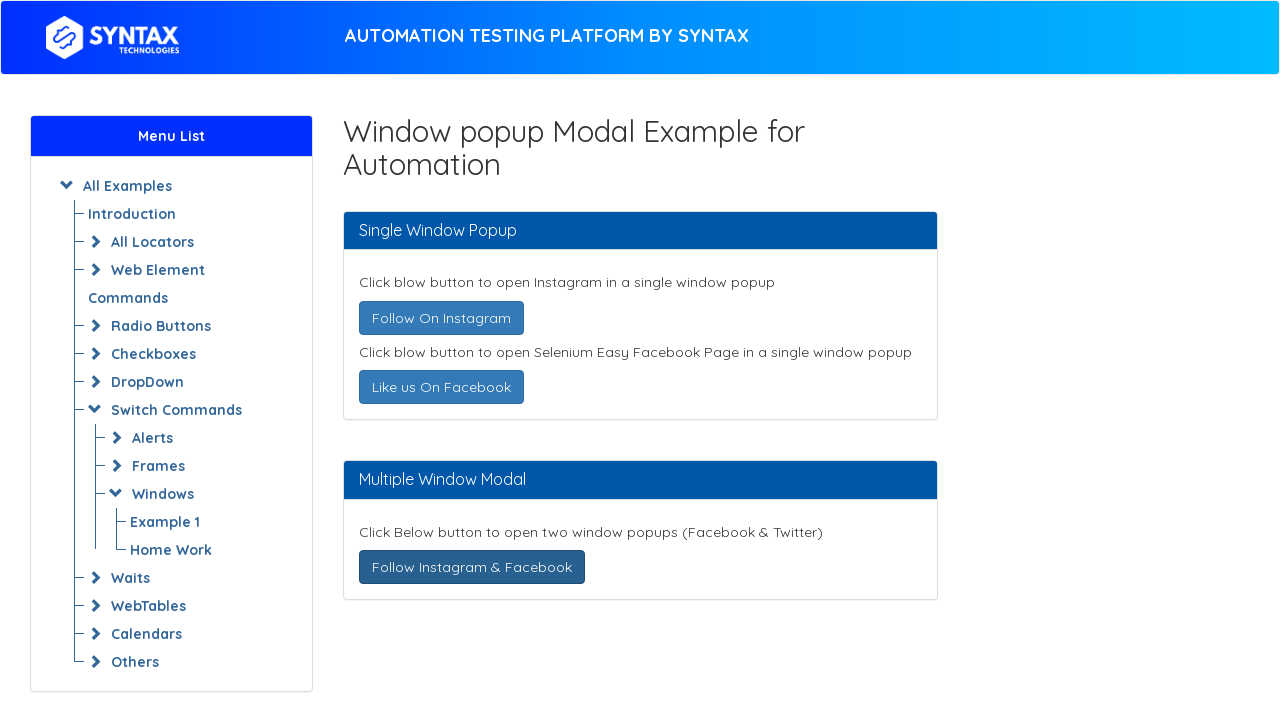

Retrieved page title: 
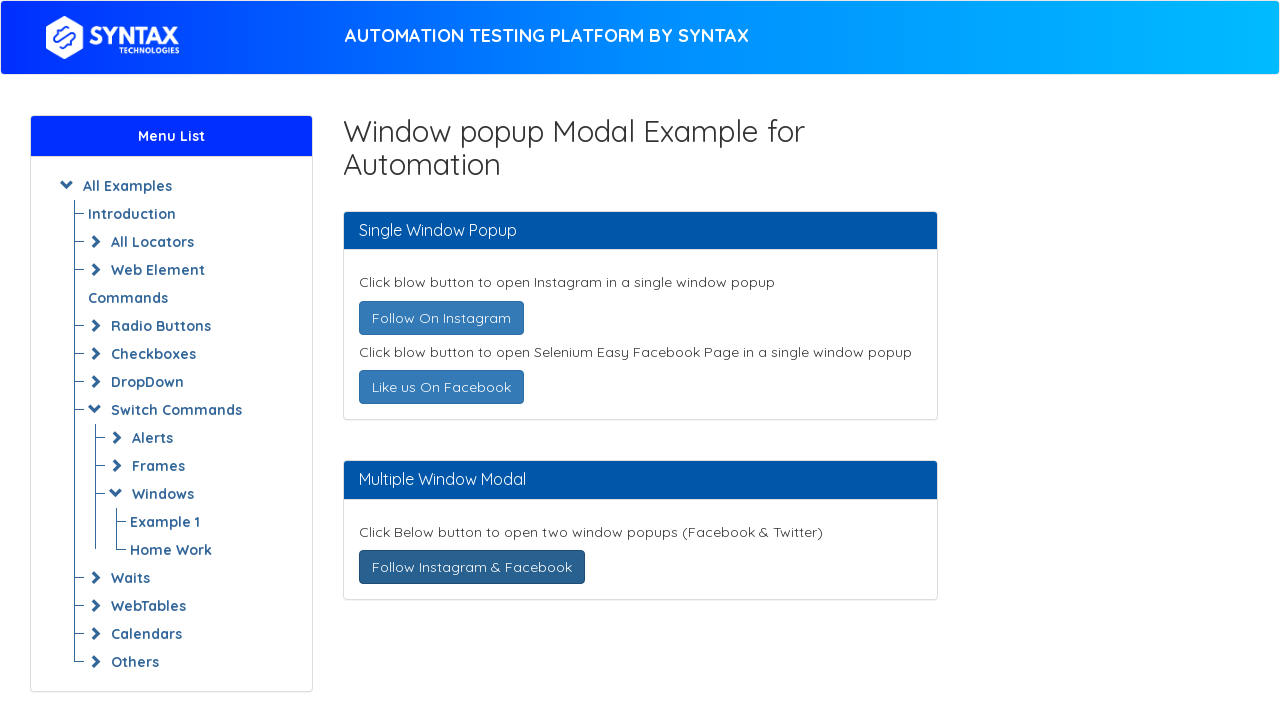

Closed child window/tab
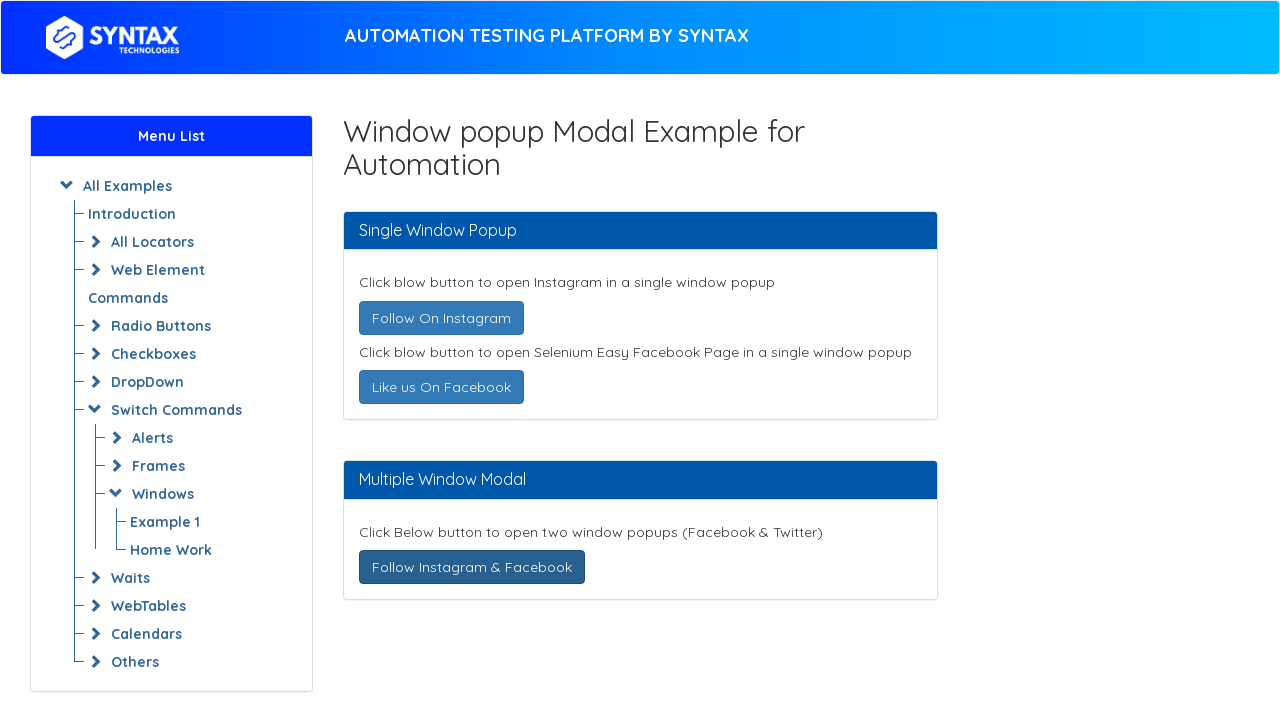

Switched back to main window
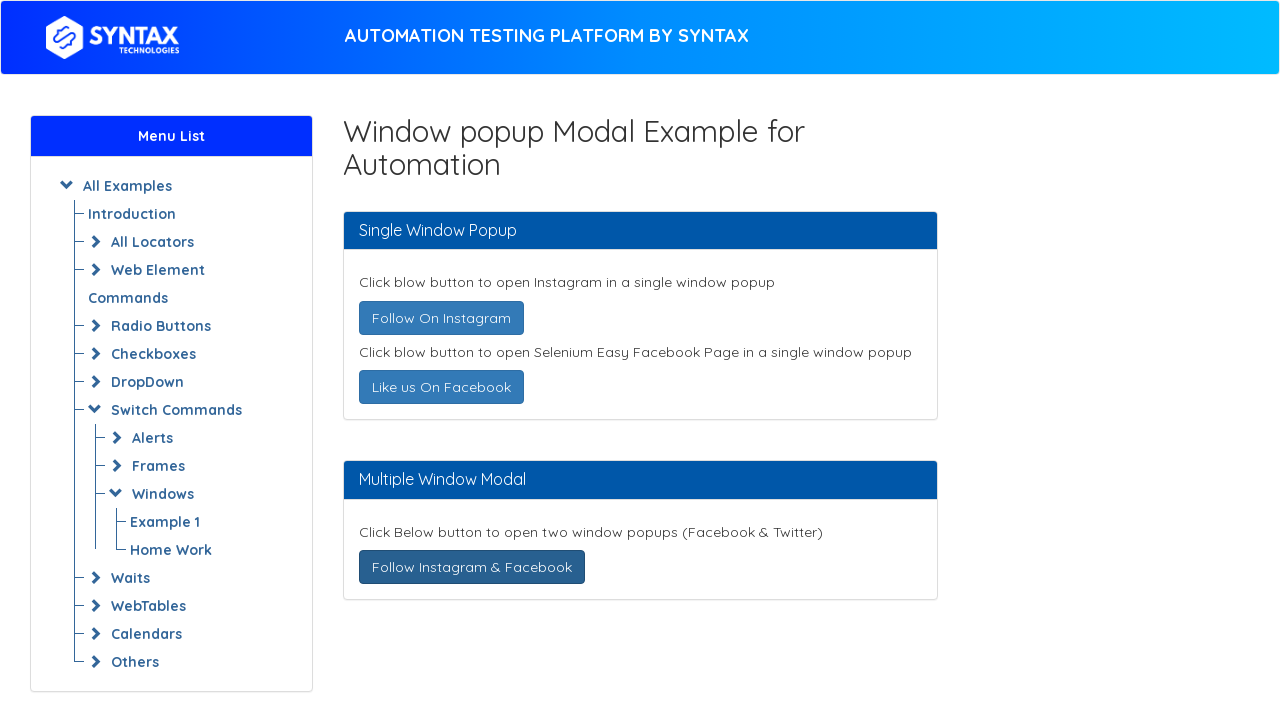

Clicked 'Follow On Instagram' button again to open new tab at (441, 318) on text=Follow On Instagram
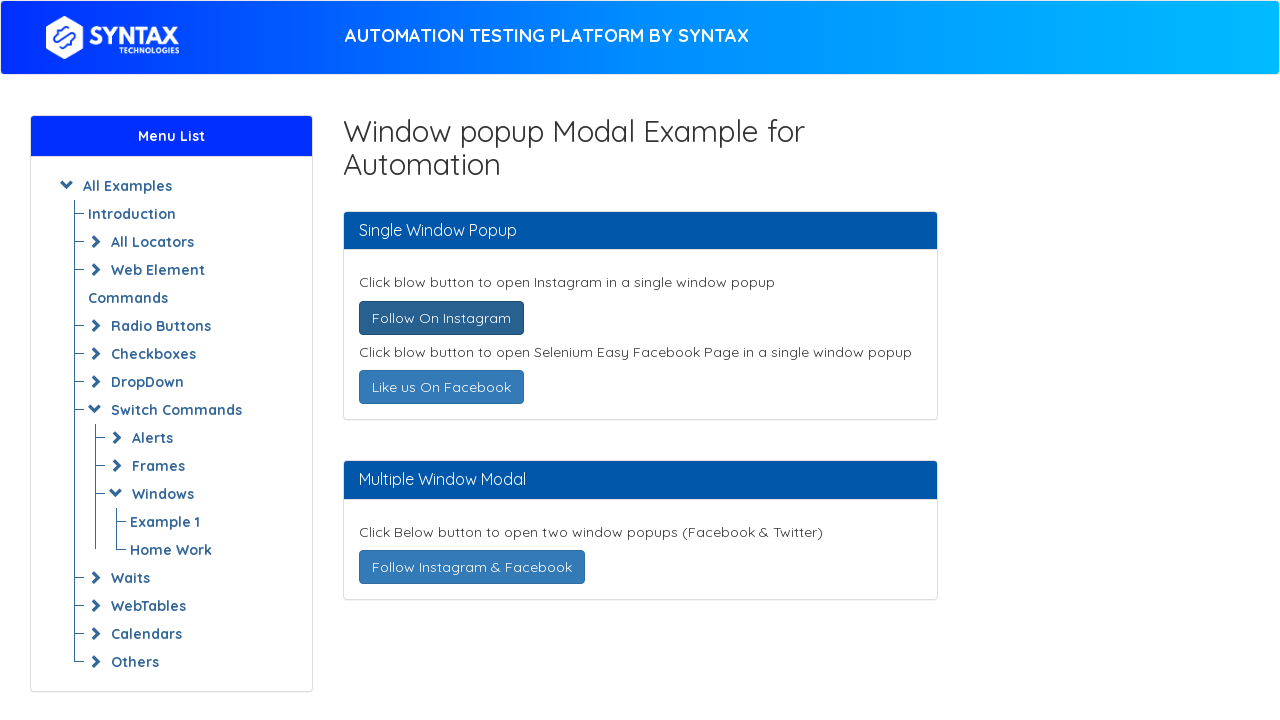

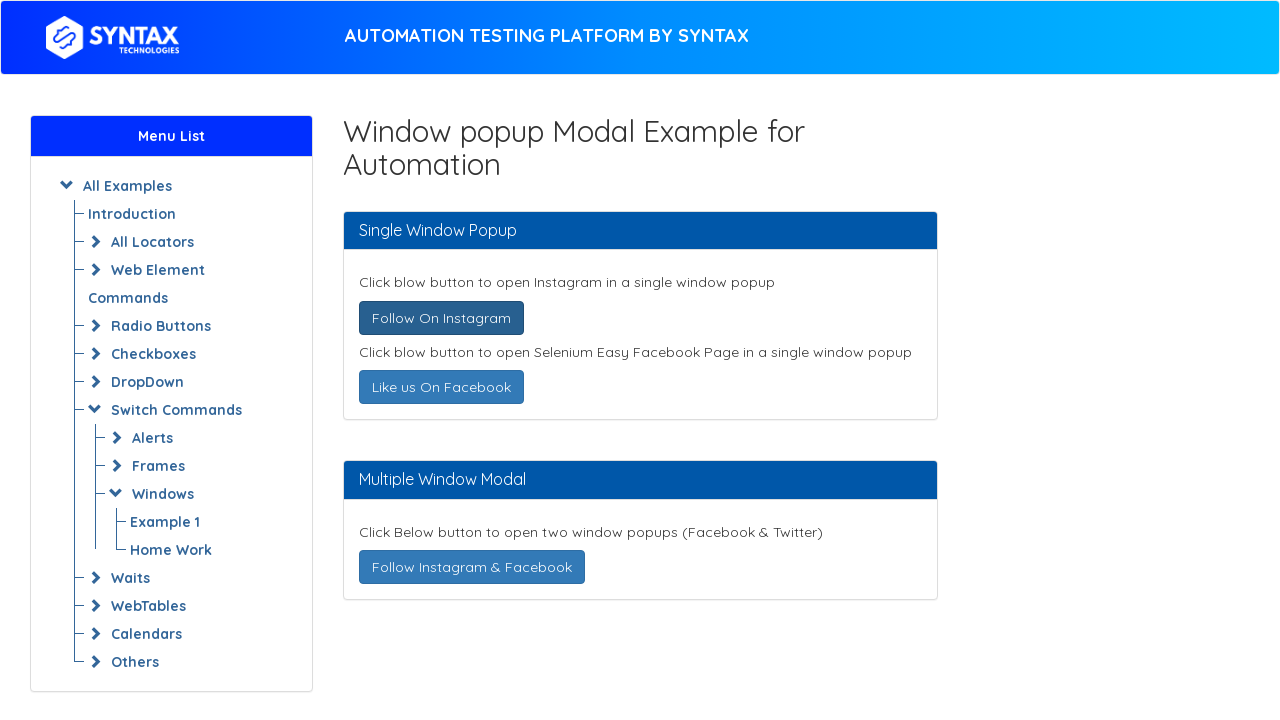